Tests interaction with a country dropdown selector on a Selenium training page by clicking the dropdown and selecting a specific country option (value 186).

Starting URL: https://toolsqa.com/selenium-training?q=headers

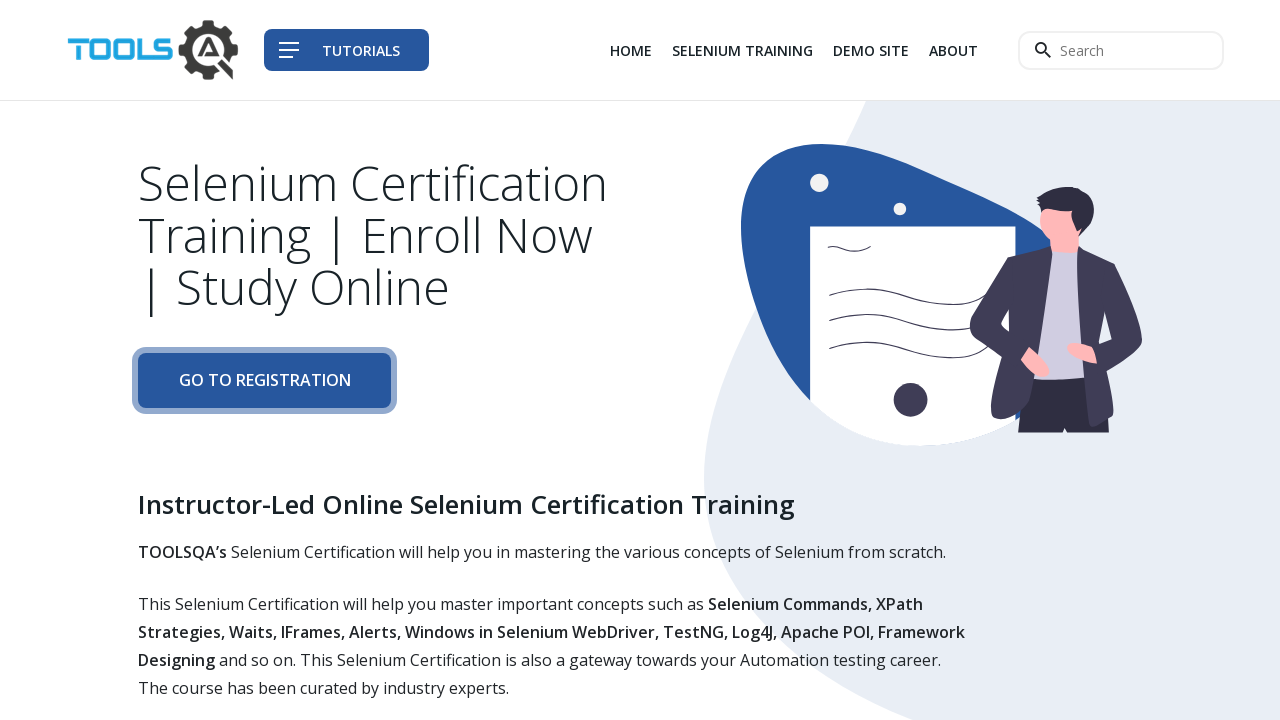

Clicked on the country dropdown to open it at (385, 360) on select#country
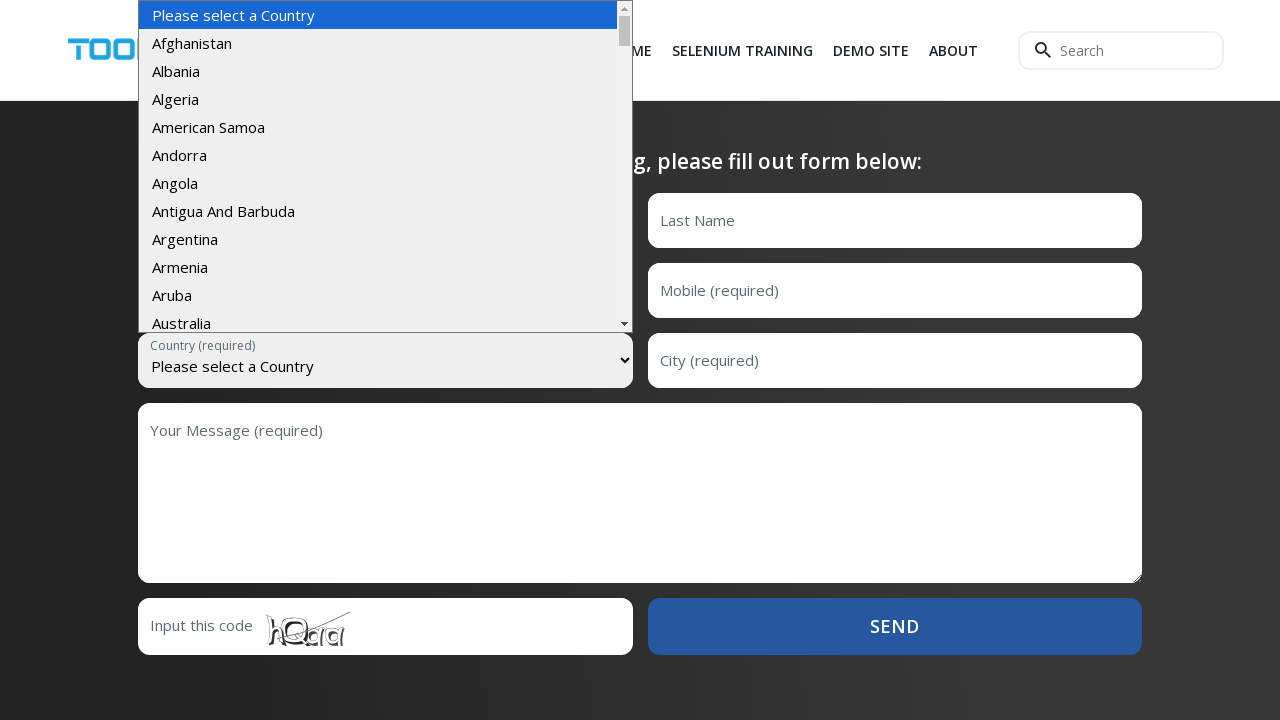

Selected country option with value 186 from the dropdown on select#country
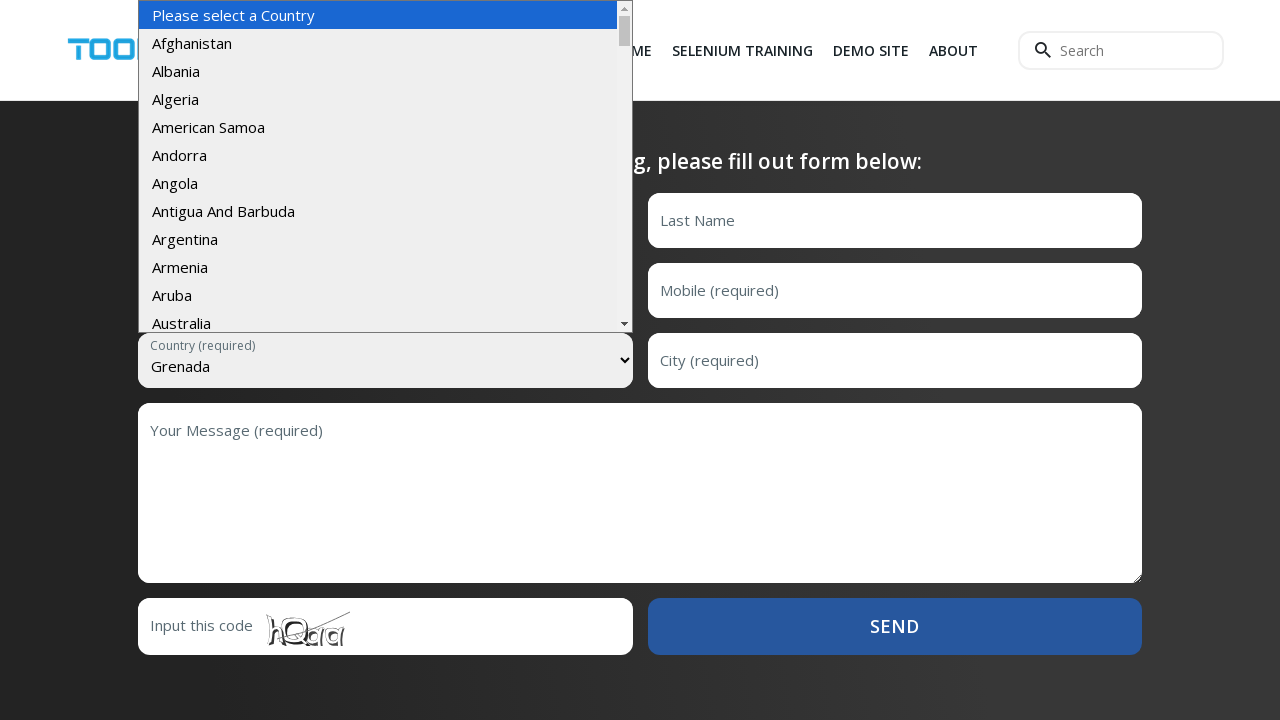

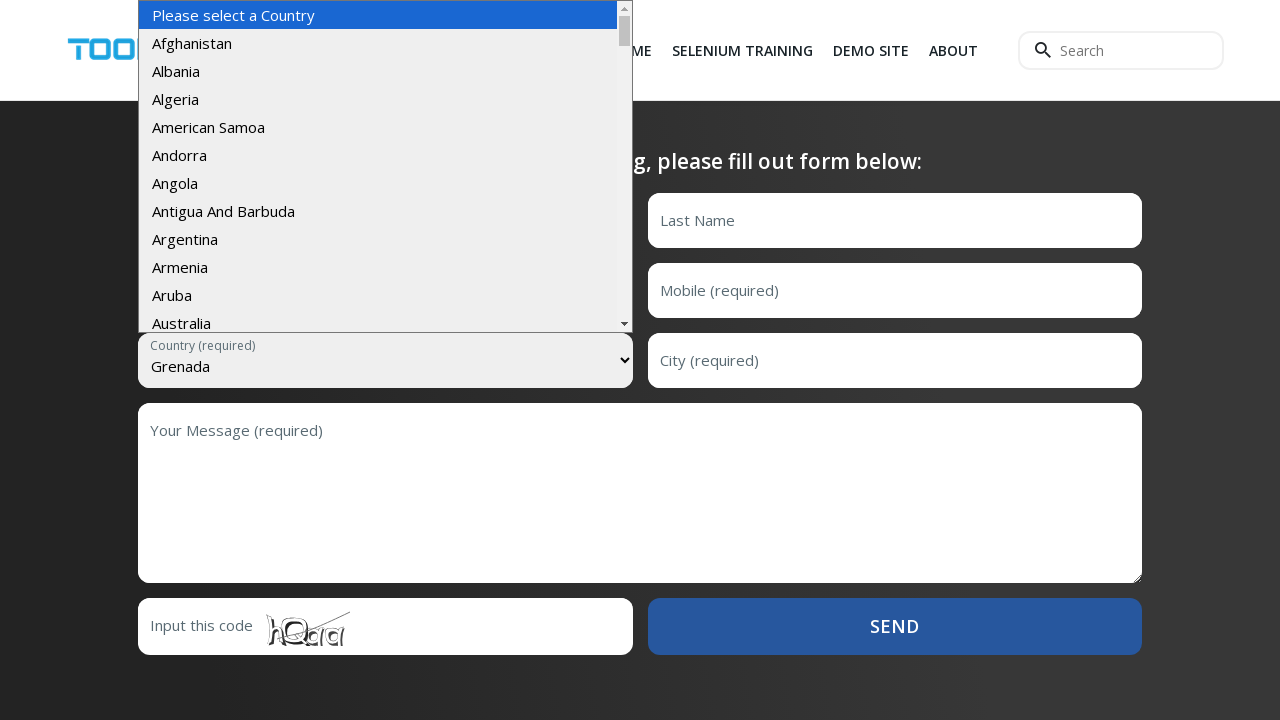